Tests alert popup functionality by entering text in an input field, triggering an alert, validating the alert text, and accepting the alert

Starting URL: https://rahulshettyacademy.com/AutomationPractice/

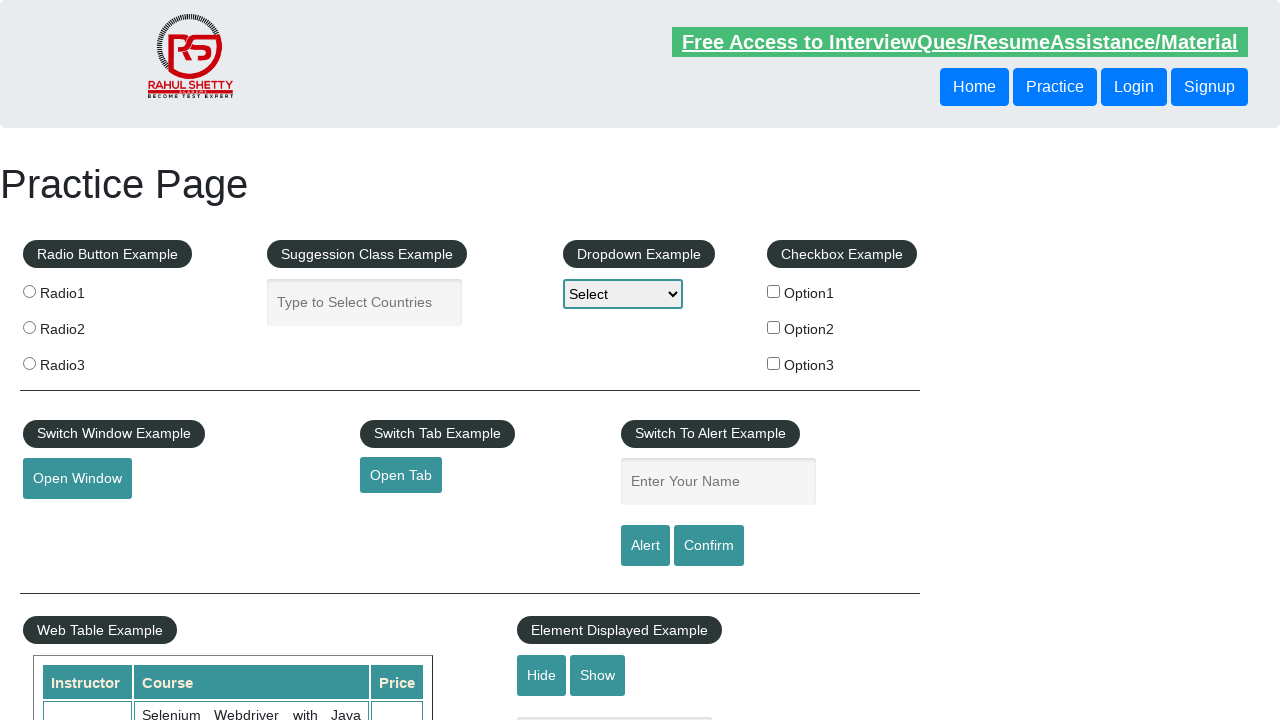

Navigated to AutomationPractice page
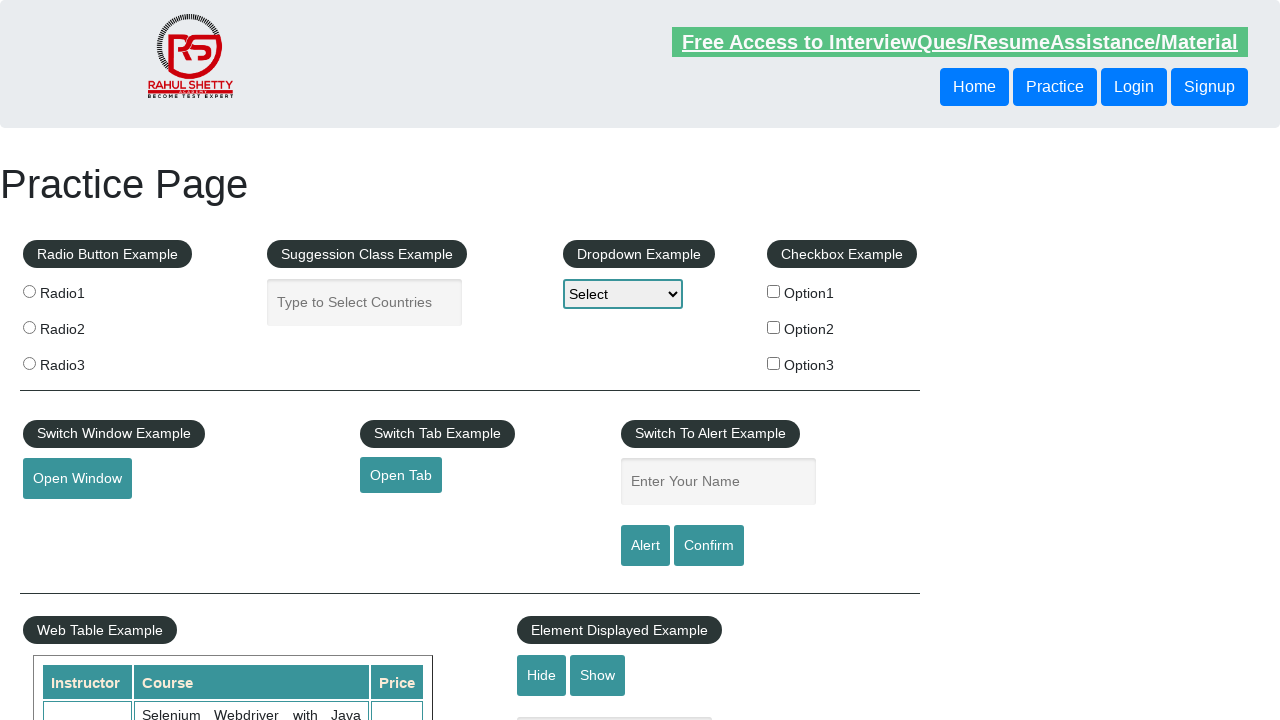

Filled name input field with 'Message' on input[name='enter-name']
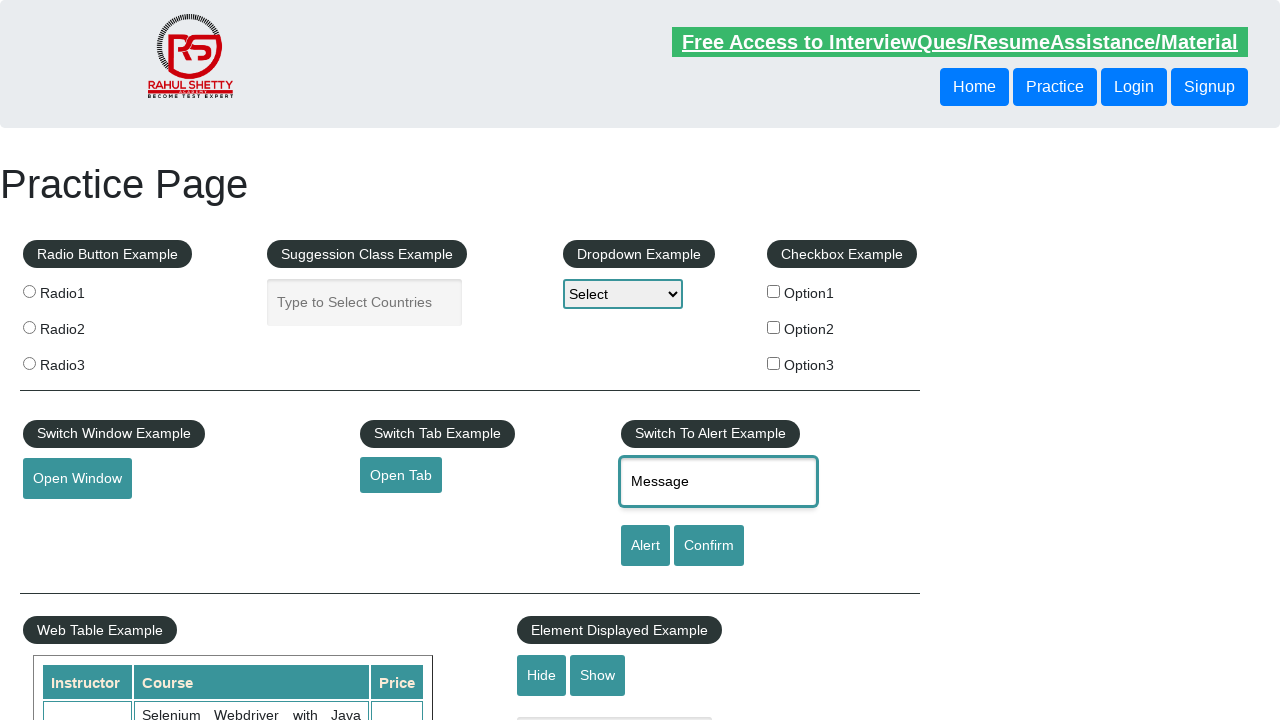

Clicked alert button to trigger alert popup at (645, 546) on #alertbtn
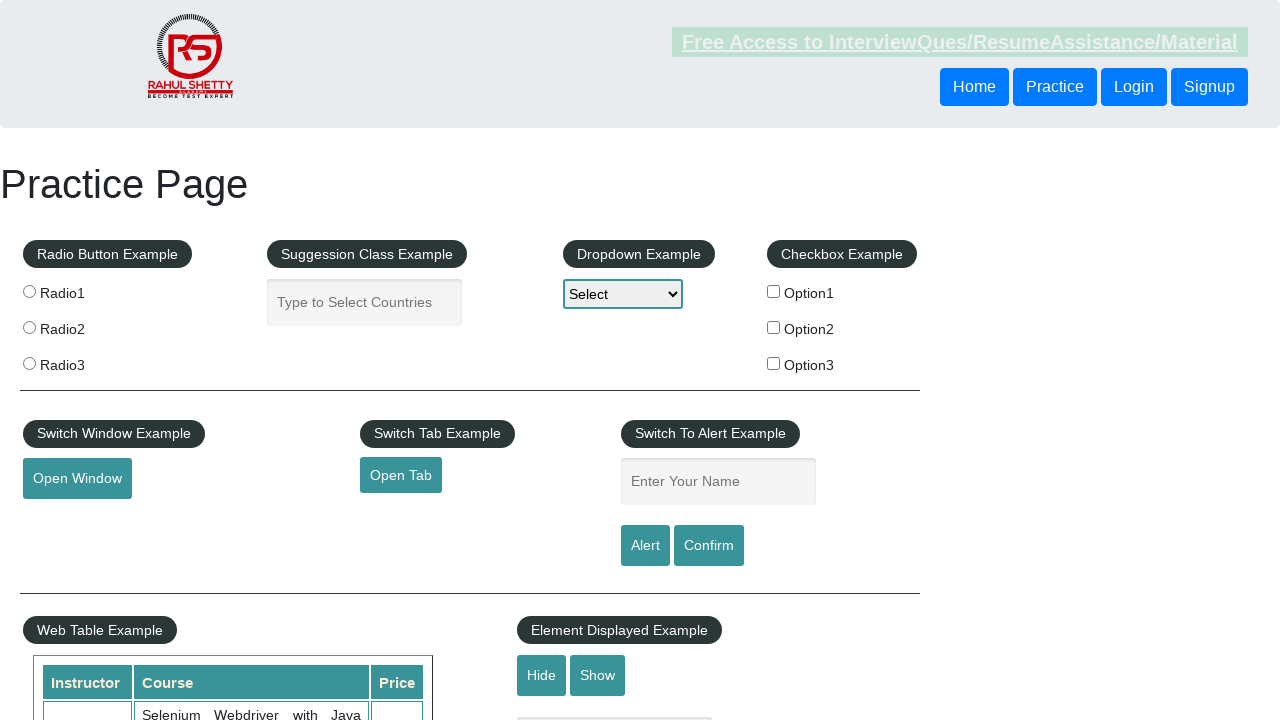

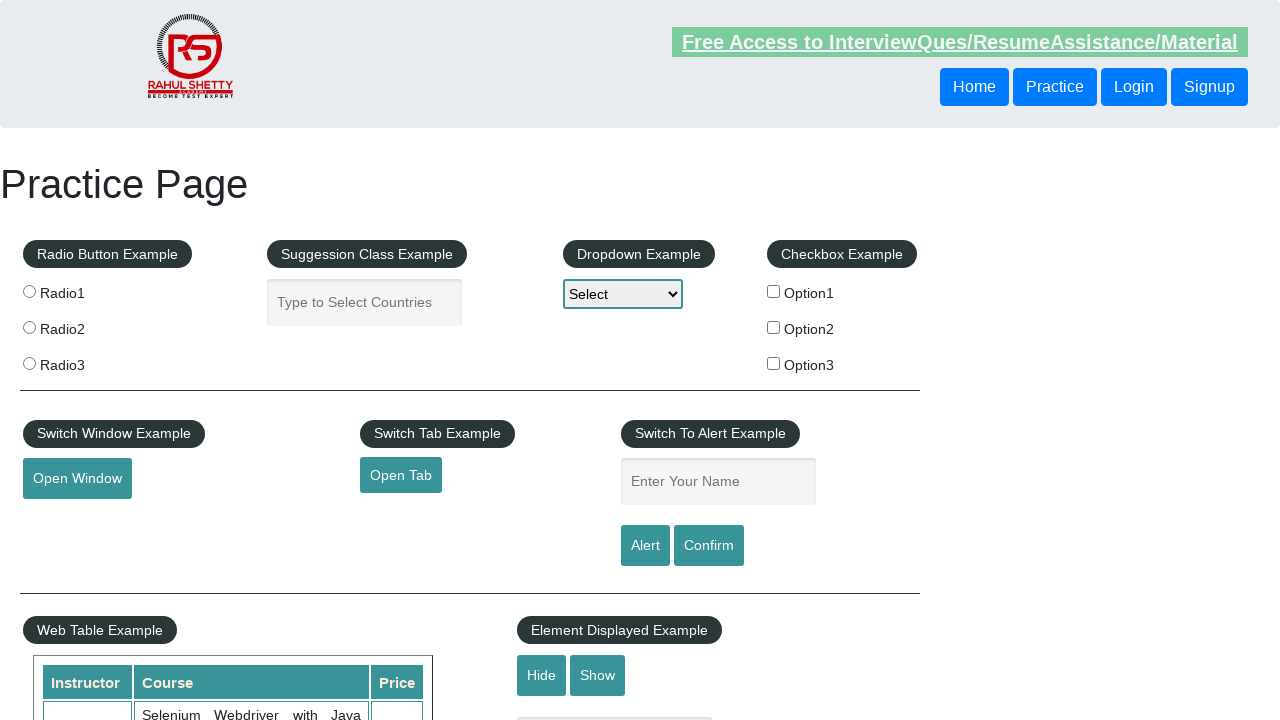